Tests waitForEnabled functionality by clicking a button and waiting for an input field to become enabled, then typing into it

Starting URL: https://the-internet.herokuapp.com/dynamic_controls

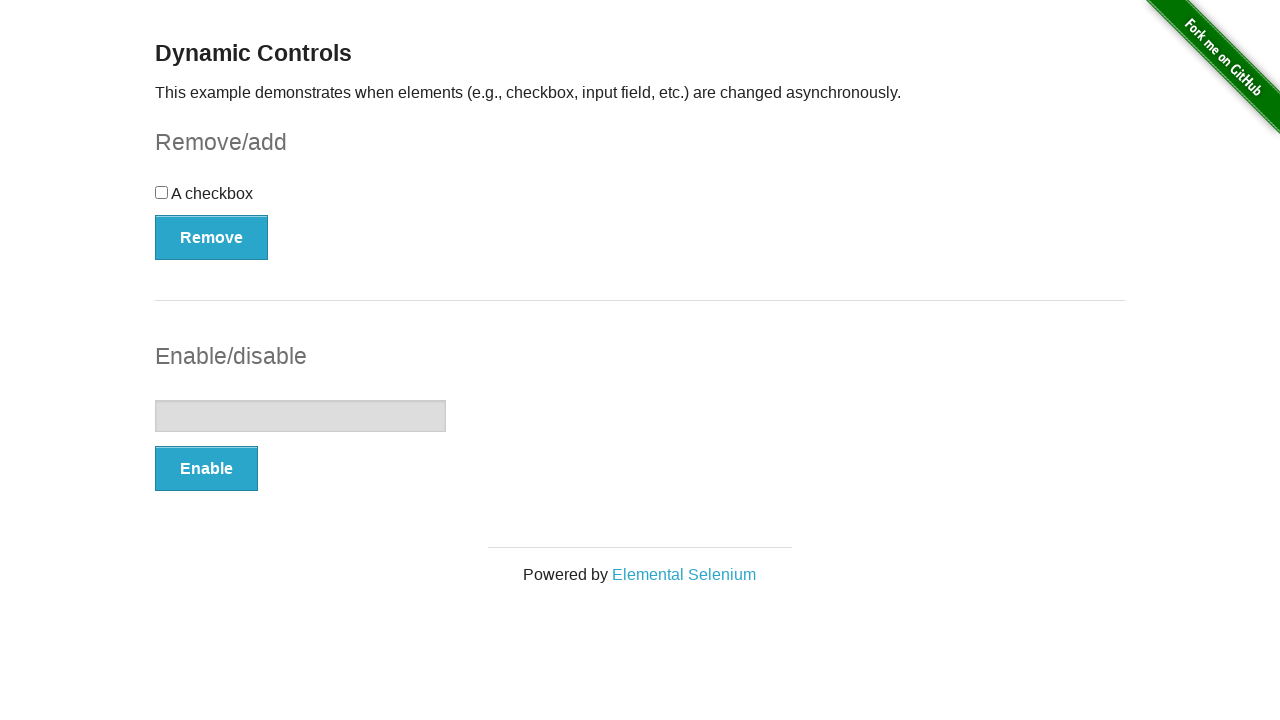

Clicked the enable button at (206, 469) on #input-example button
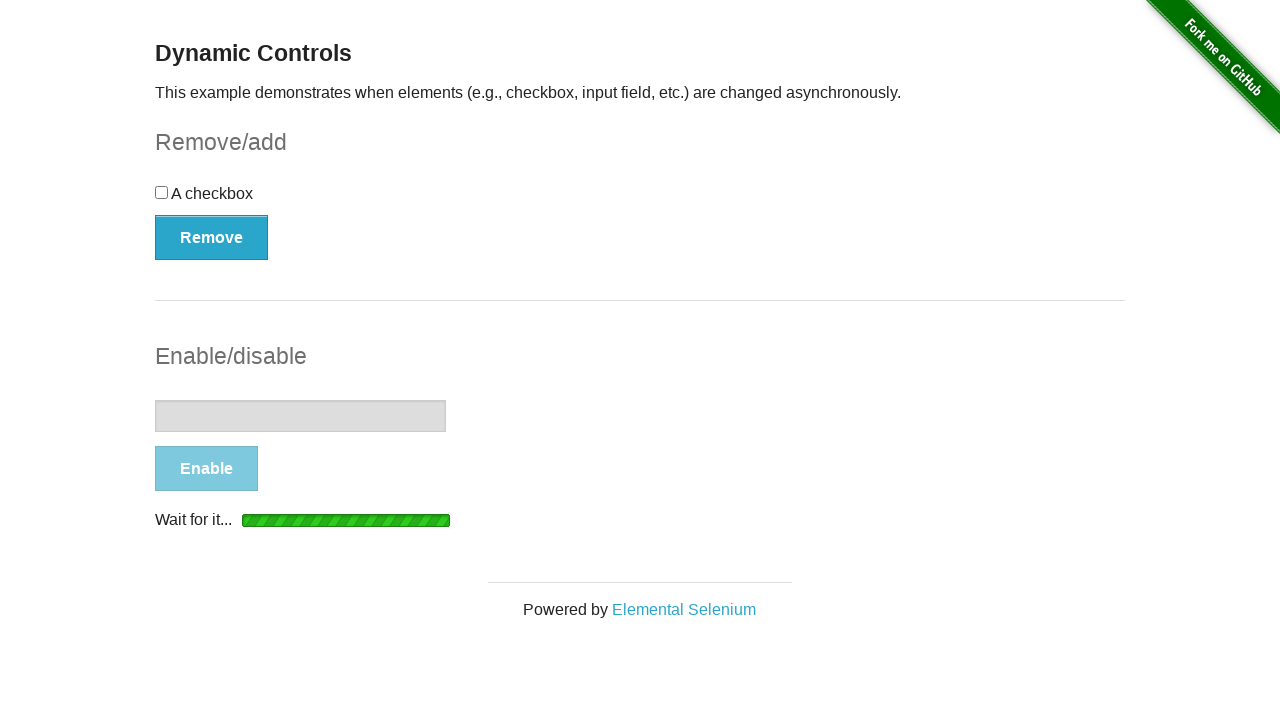

Input field became enabled
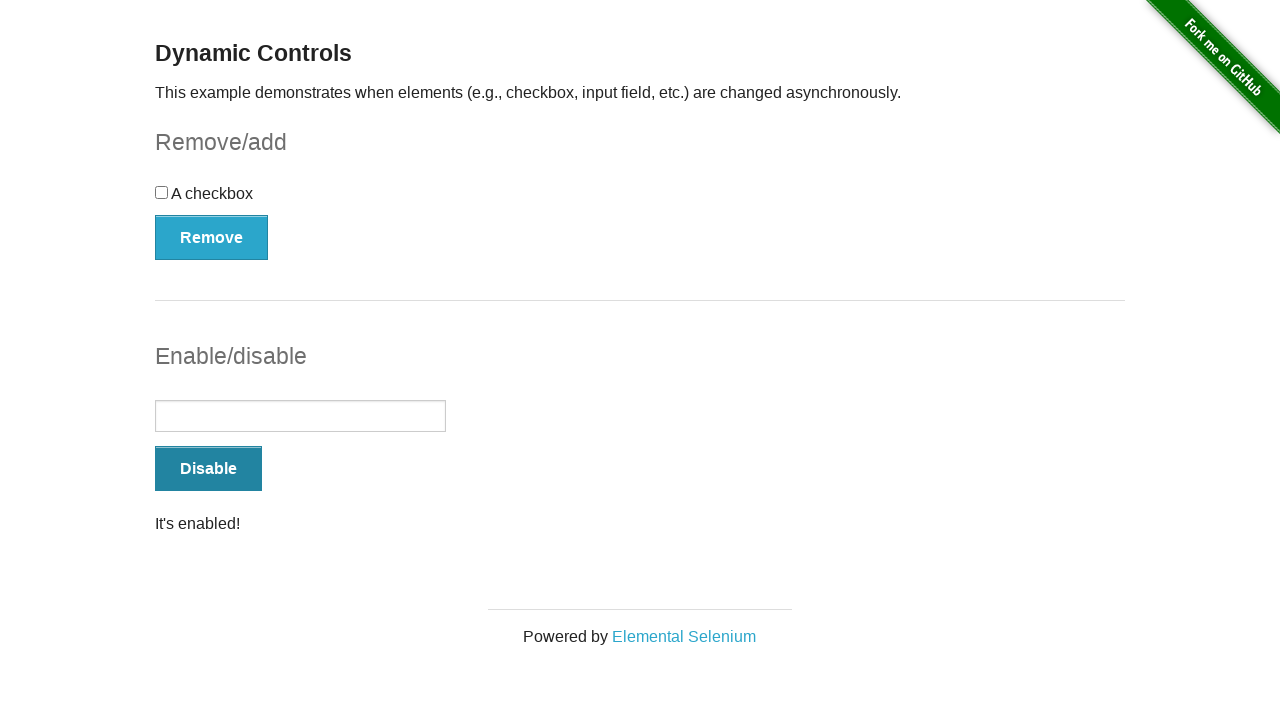

Typed 'test' into the enabled input field on #input-example input
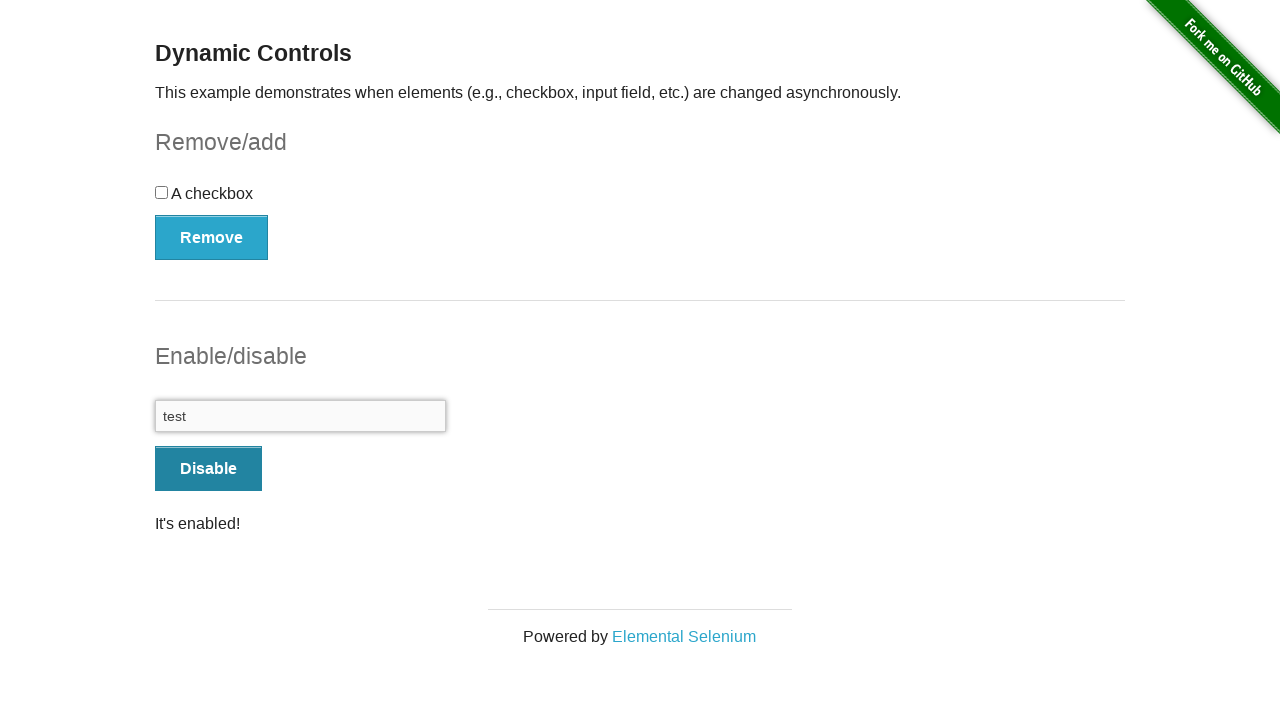

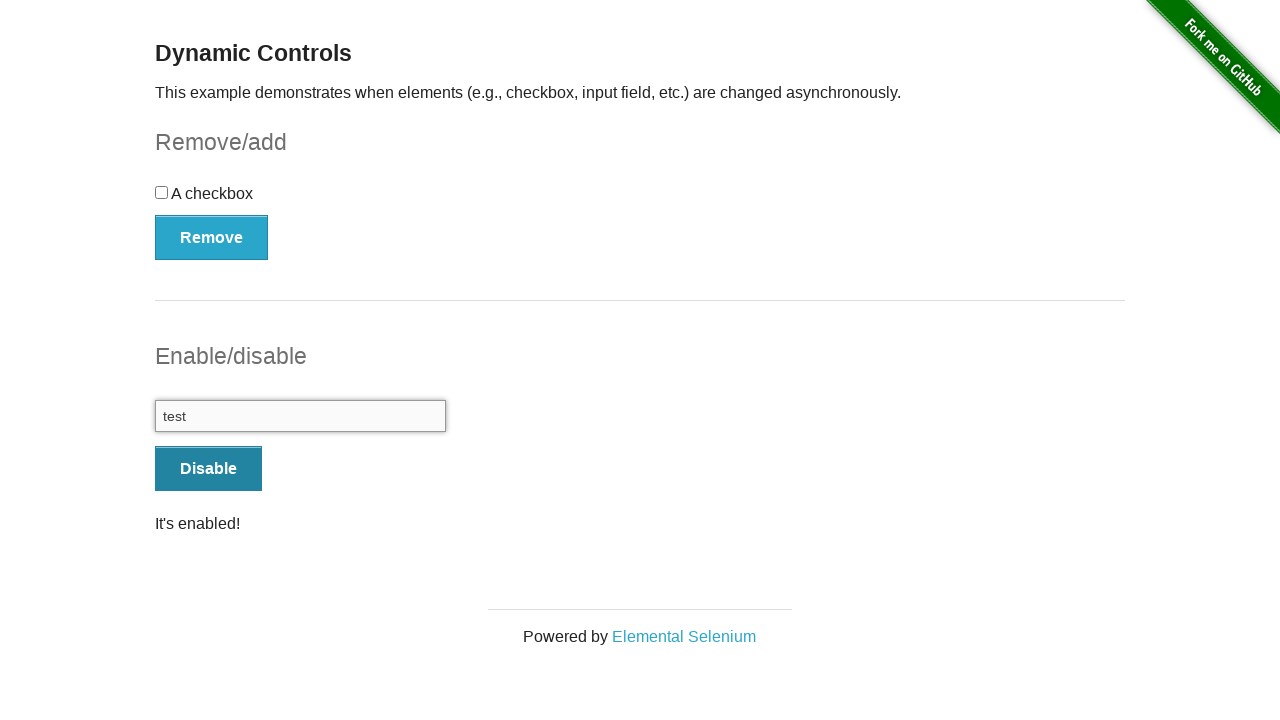